Tests the web tables functionality by adding a new record with personal information including name, email, age, salary, and department

Starting URL: https://demoqa.com/webtables

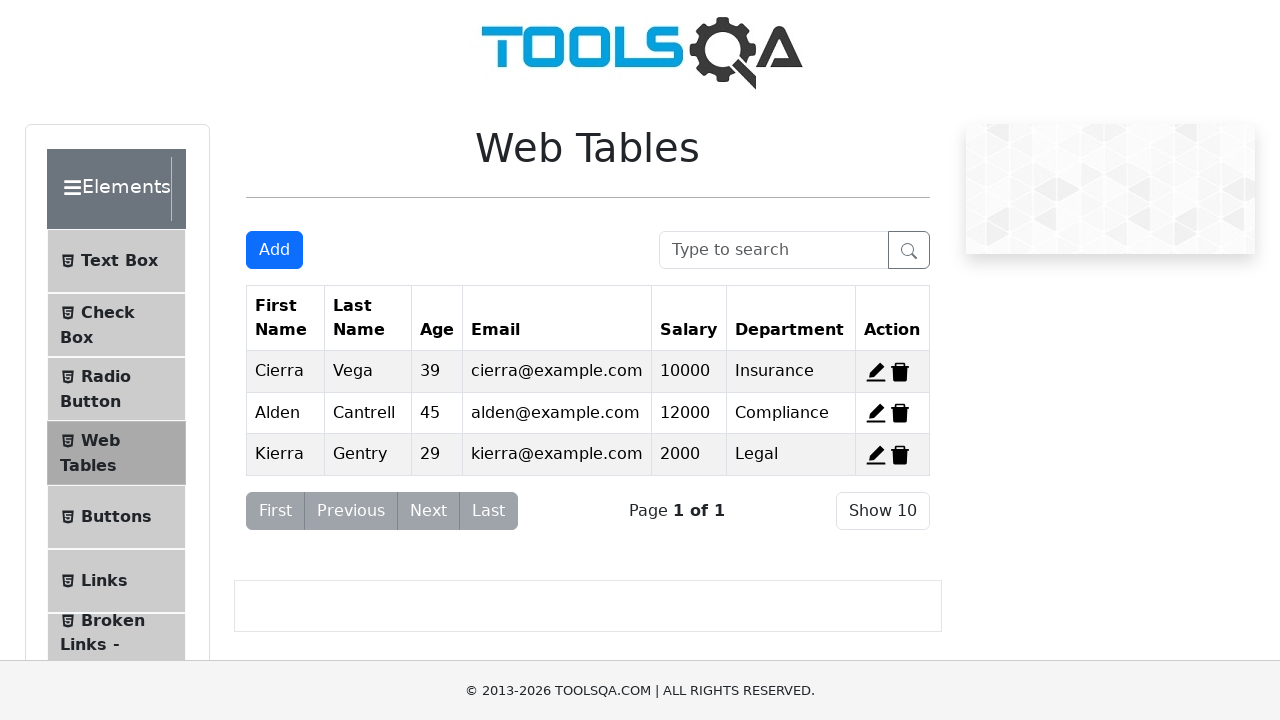

Clicked Add button to open registration form at (274, 250) on #addNewRecordButton
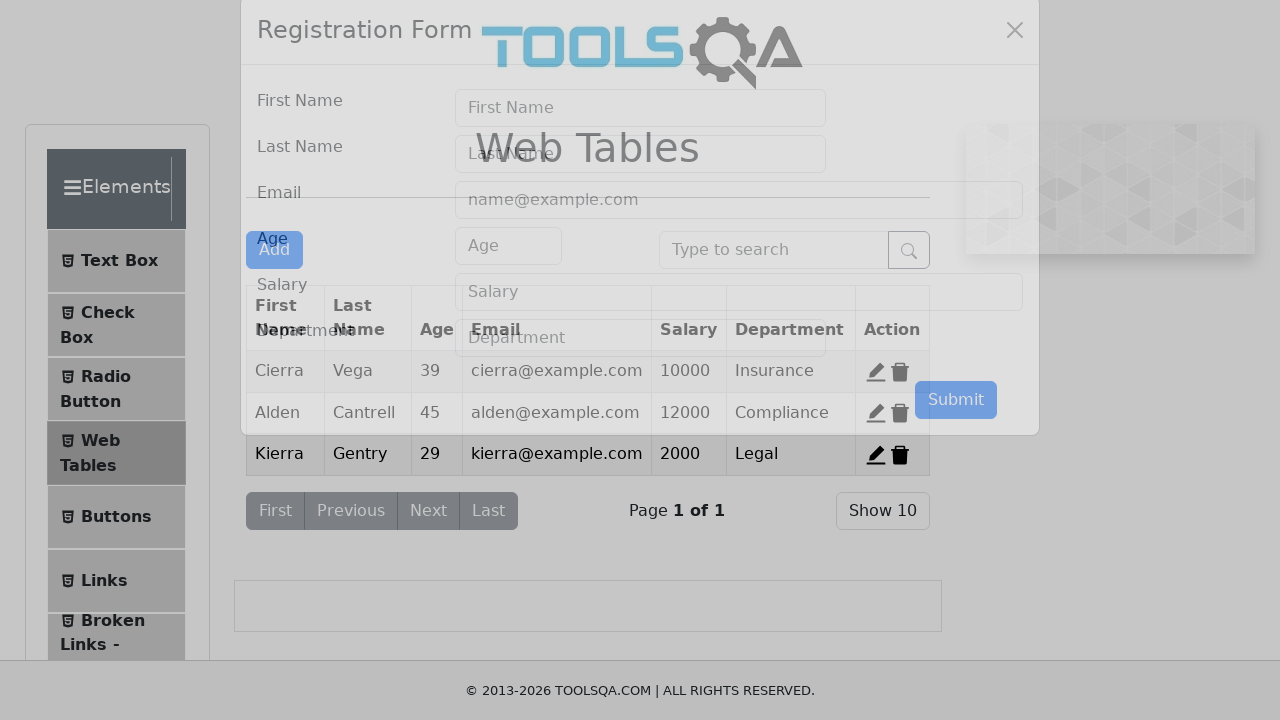

Clicked first name field at (640, 141) on #firstName
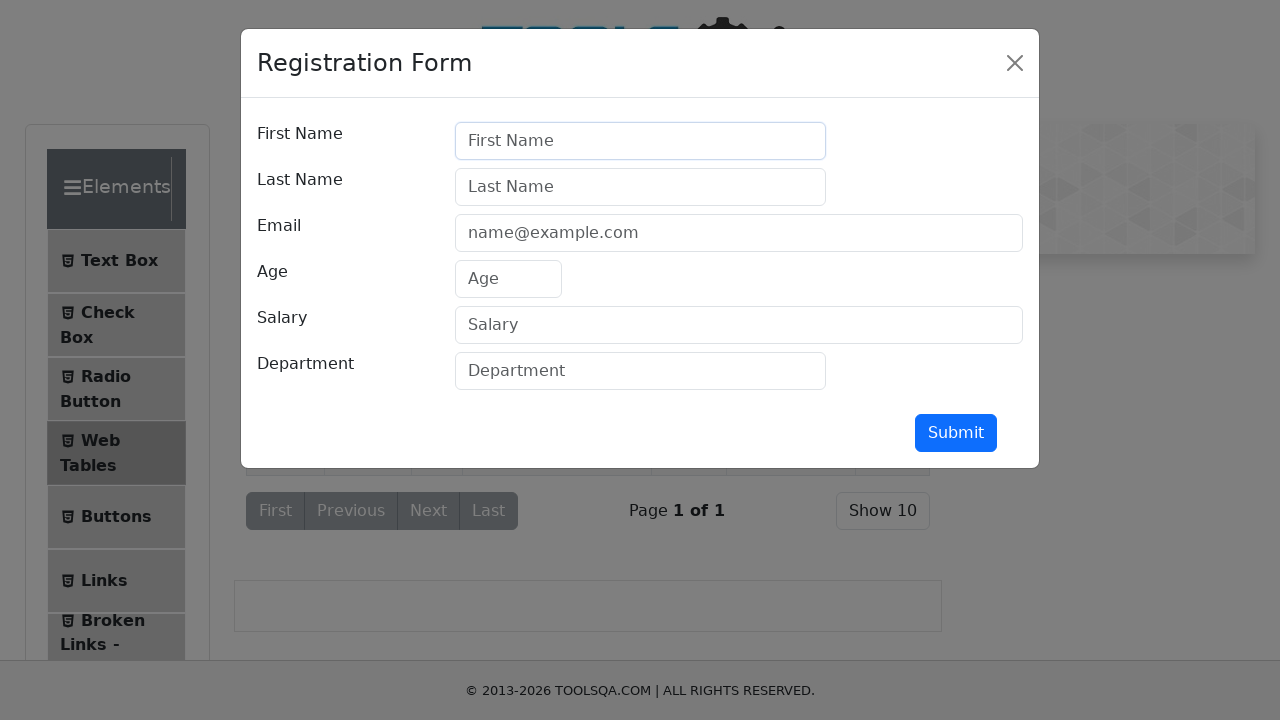

Filled first name with 'Carlos' on #firstName
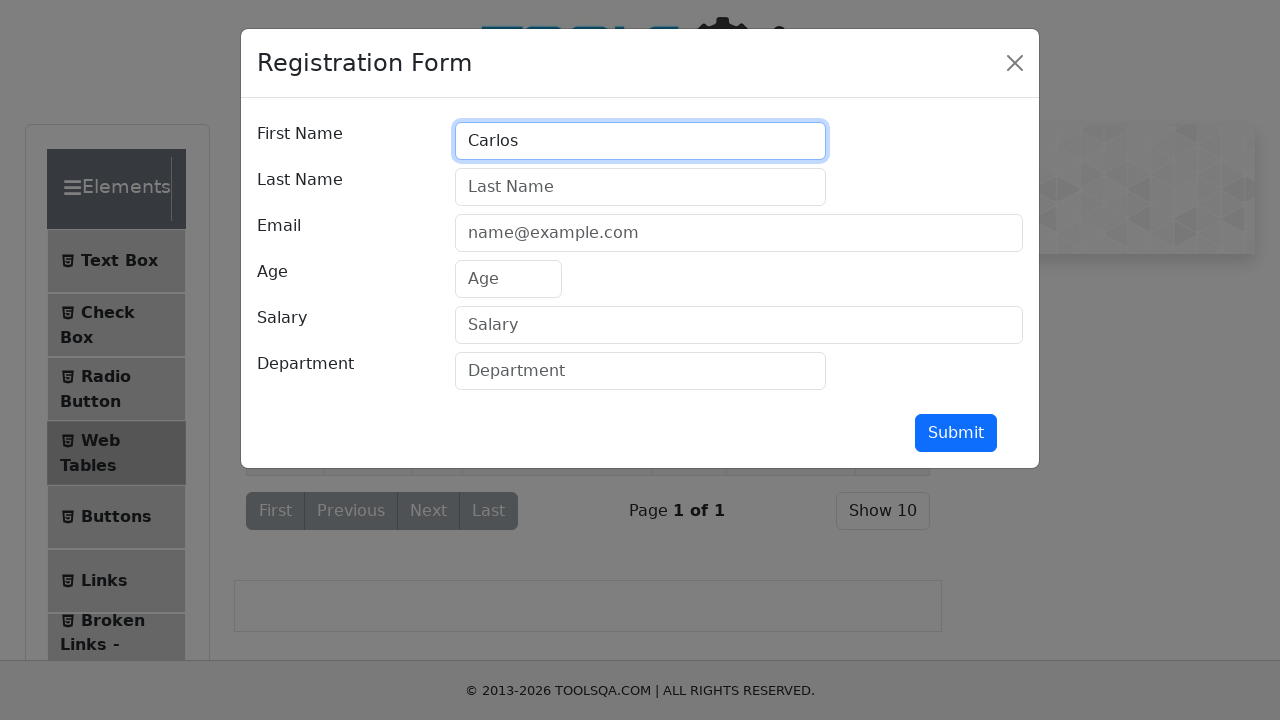

Clicked last name field at (640, 187) on #lastName
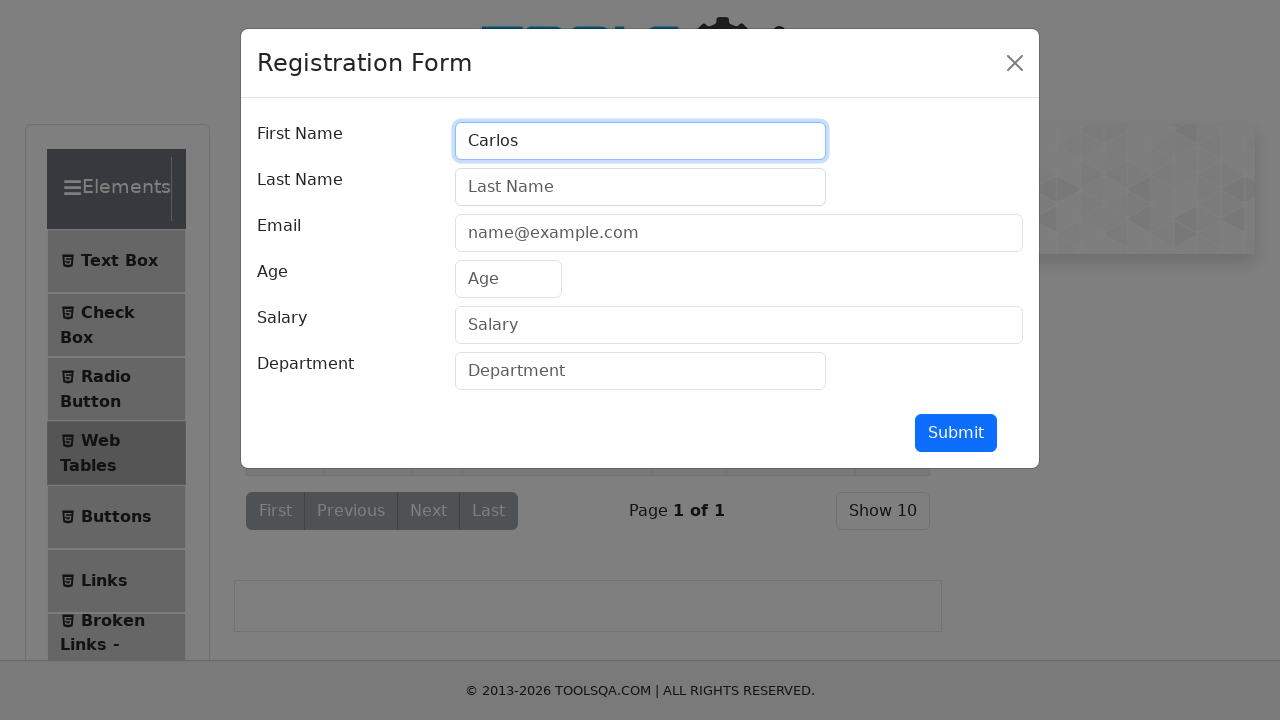

Filled last name with 'Mendez' on #lastName
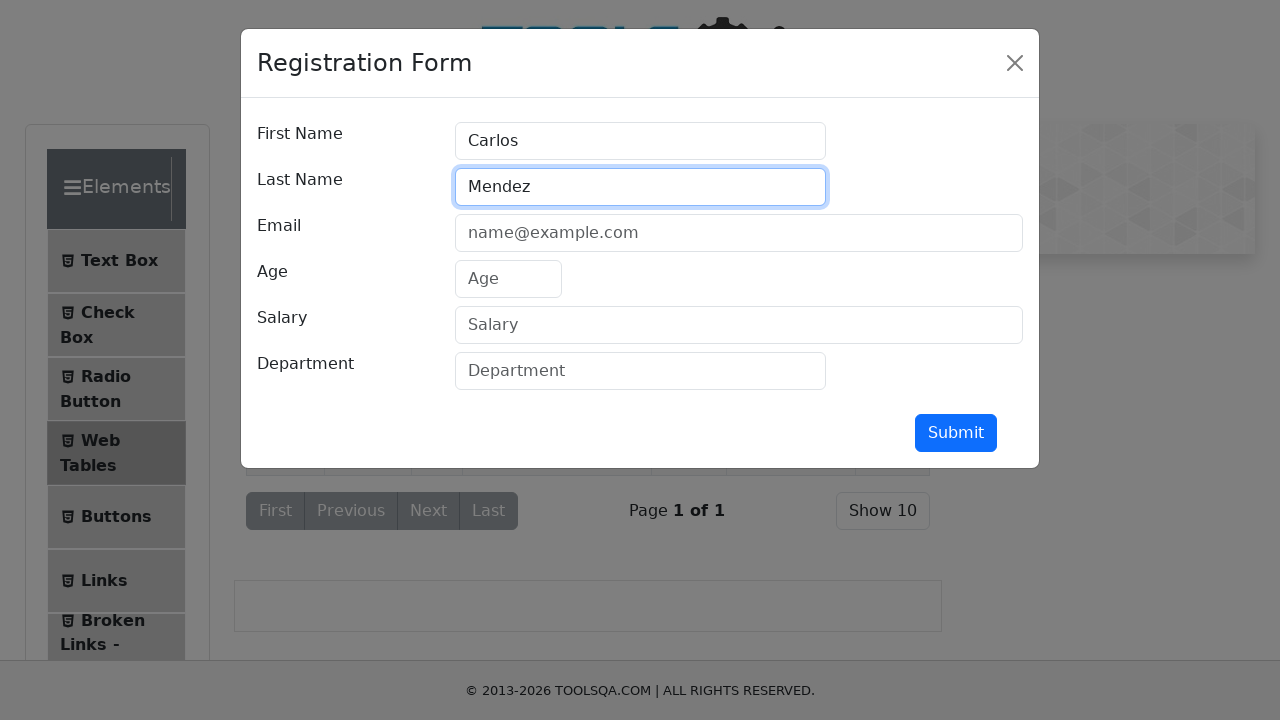

Clicked email field at (739, 233) on #userEmail
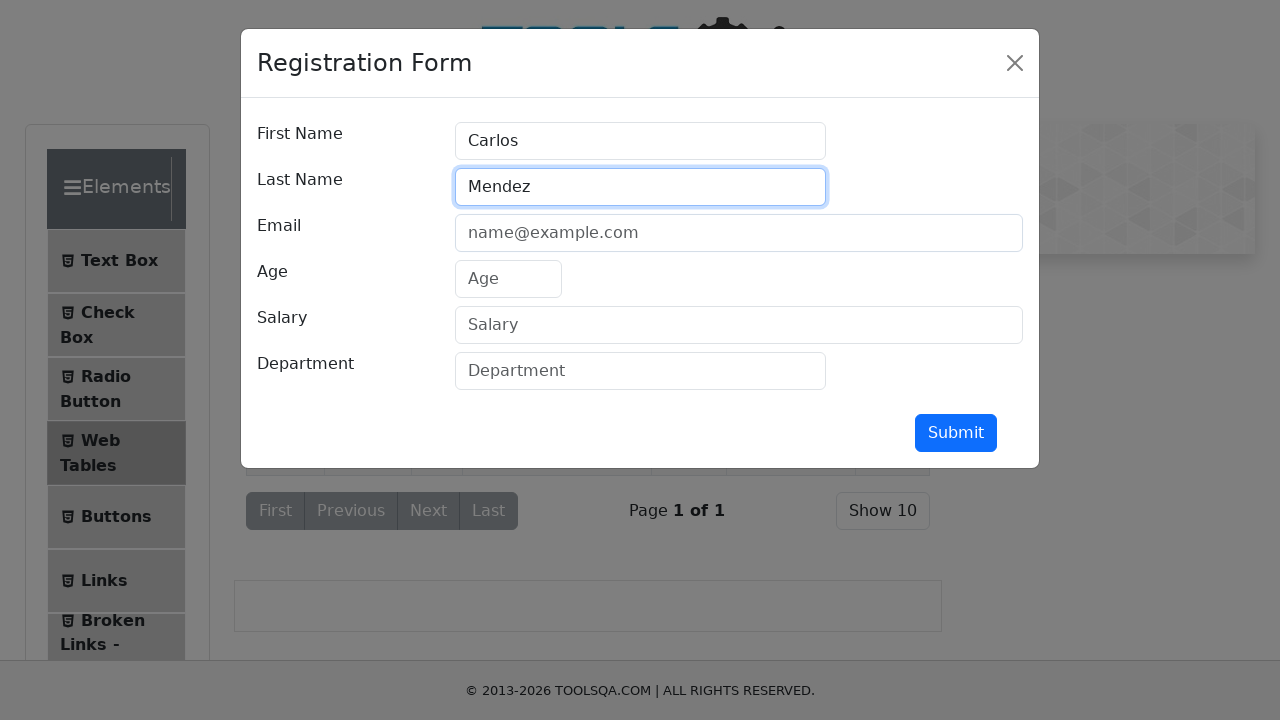

Filled email with 'carlos.mendez@testmail.com' on #userEmail
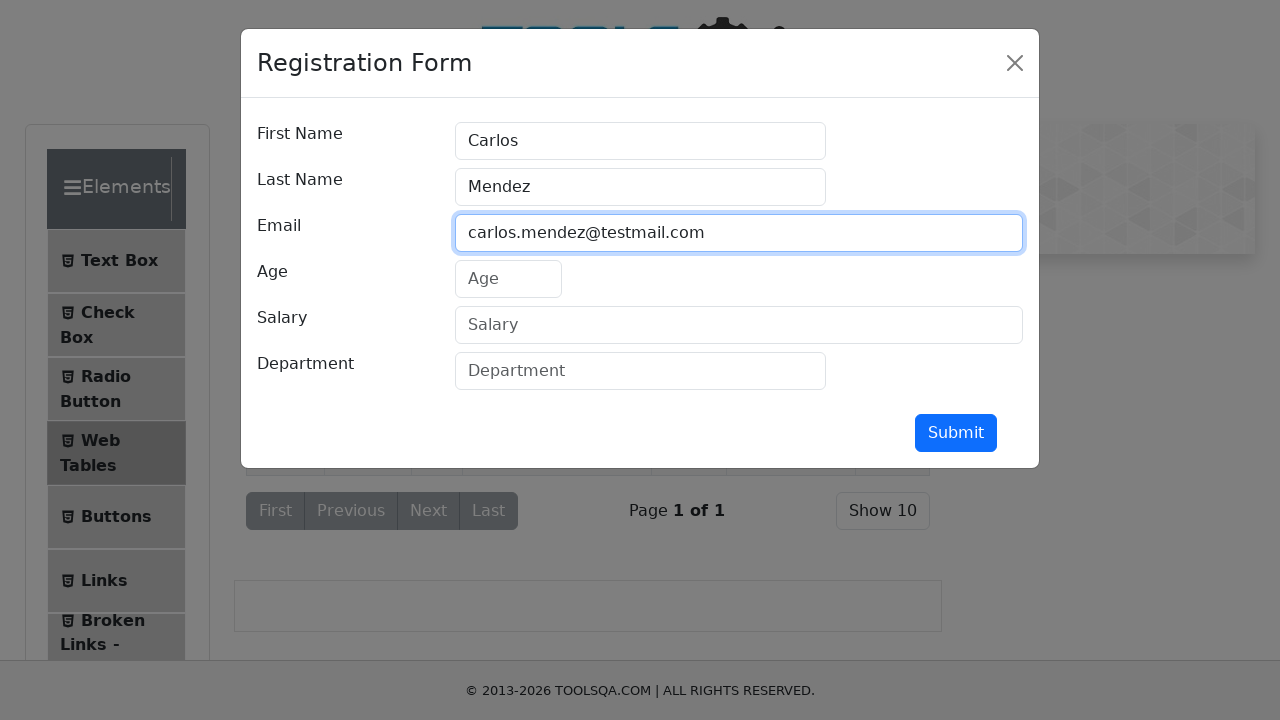

Clicked age field at (508, 279) on #age
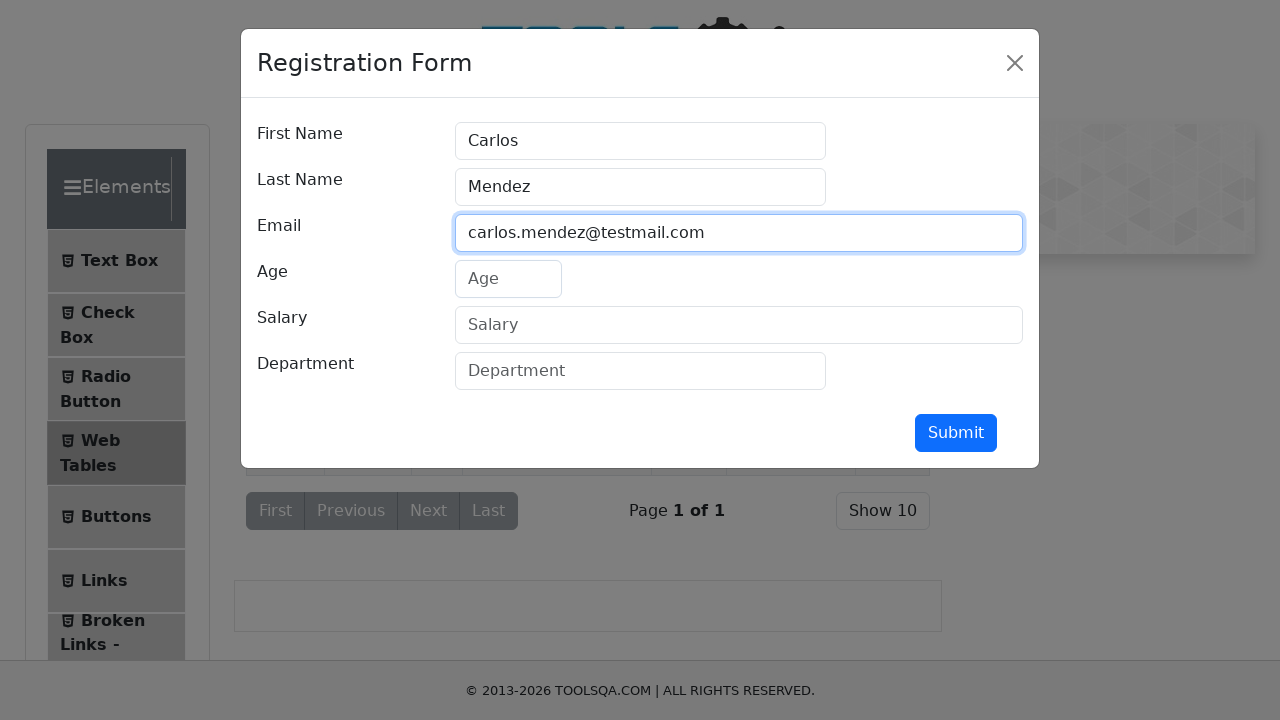

Filled age with '28' on #age
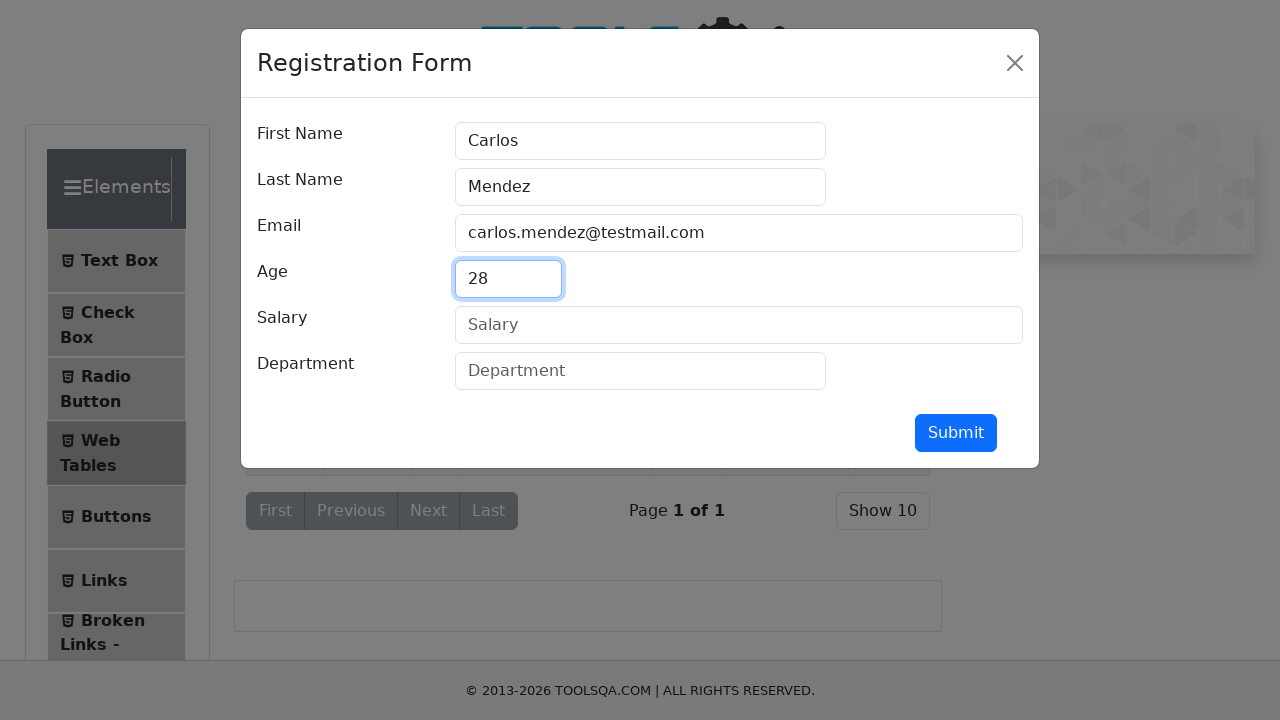

Clicked salary field at (739, 325) on #salary
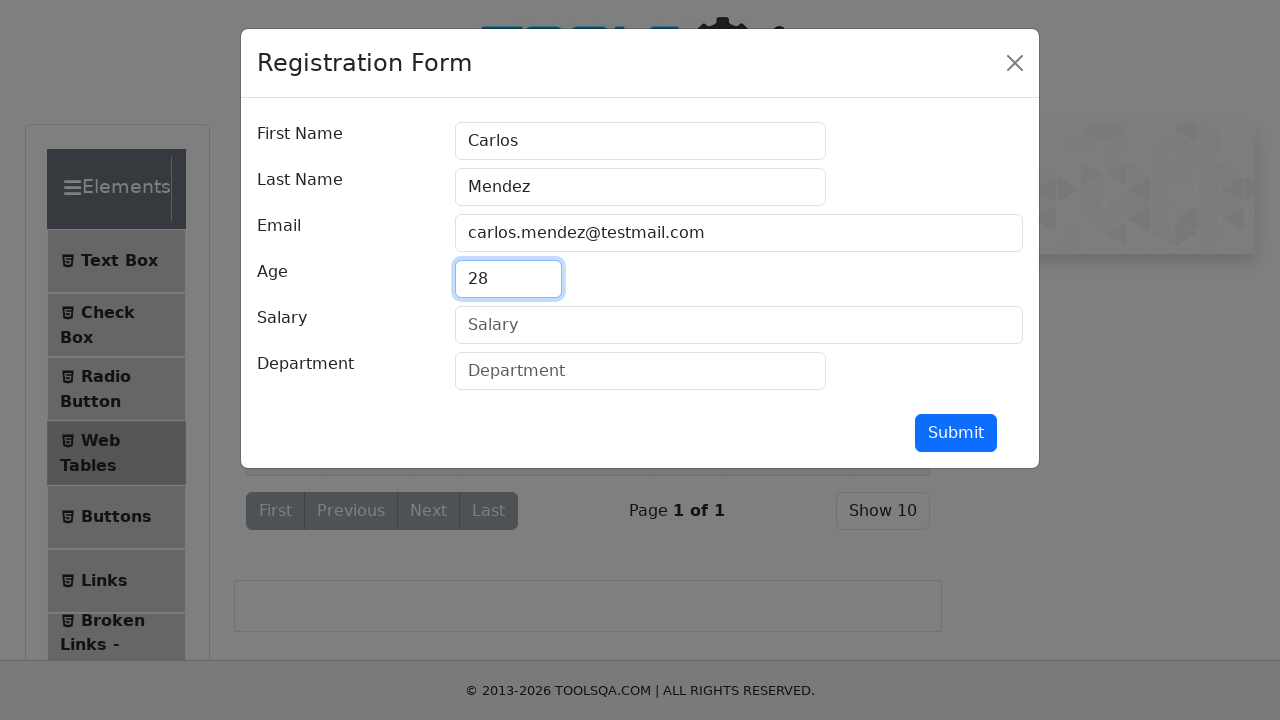

Filled salary with '2500' on #salary
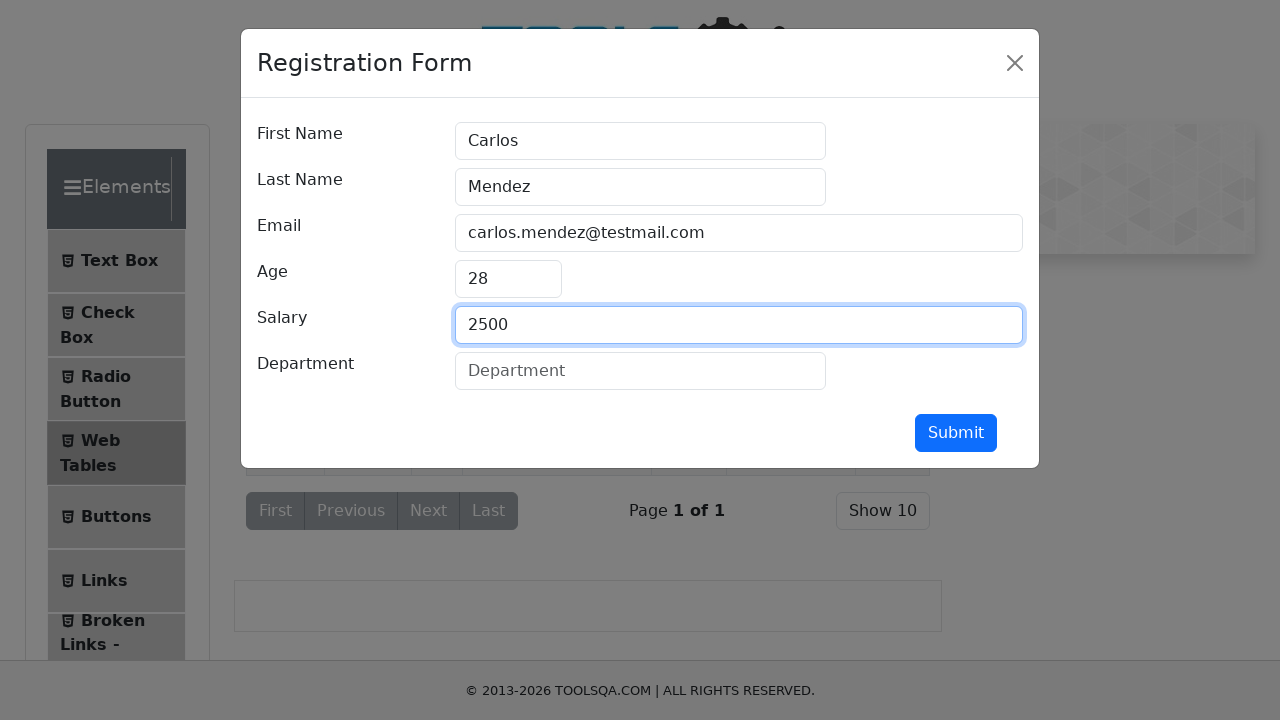

Clicked department field at (640, 371) on #department
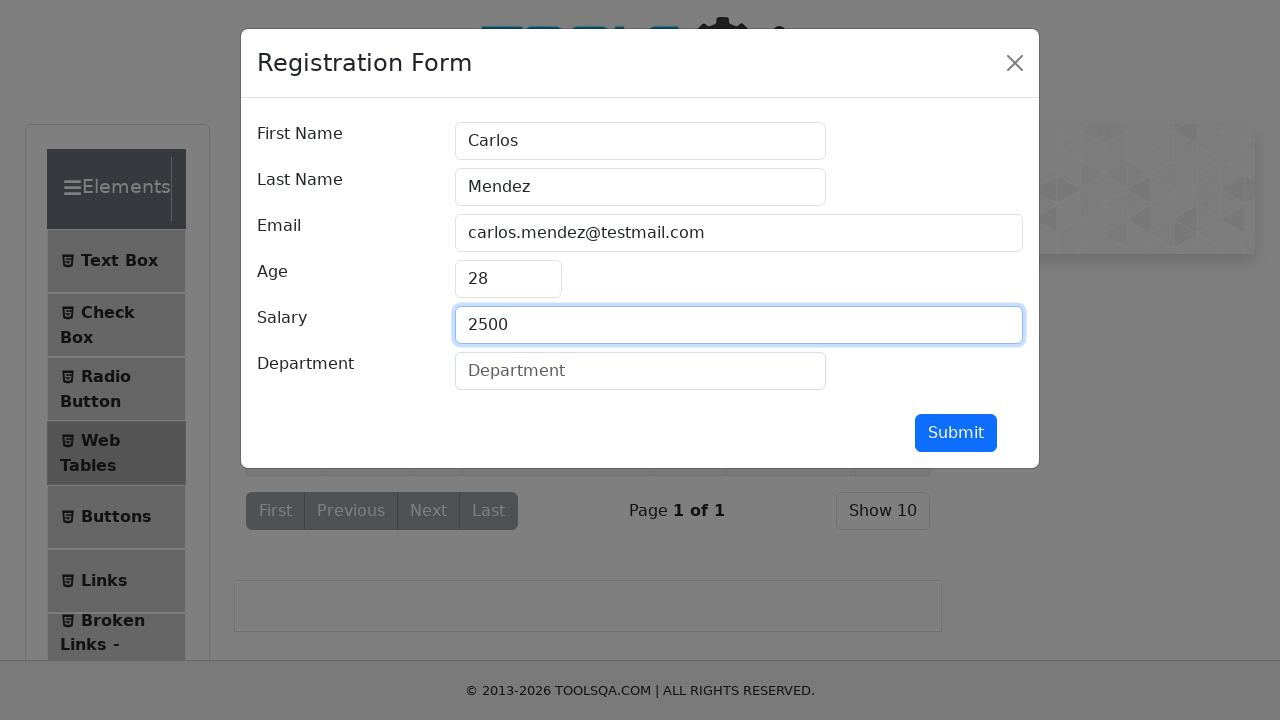

Filled department with 'Engineering' on #department
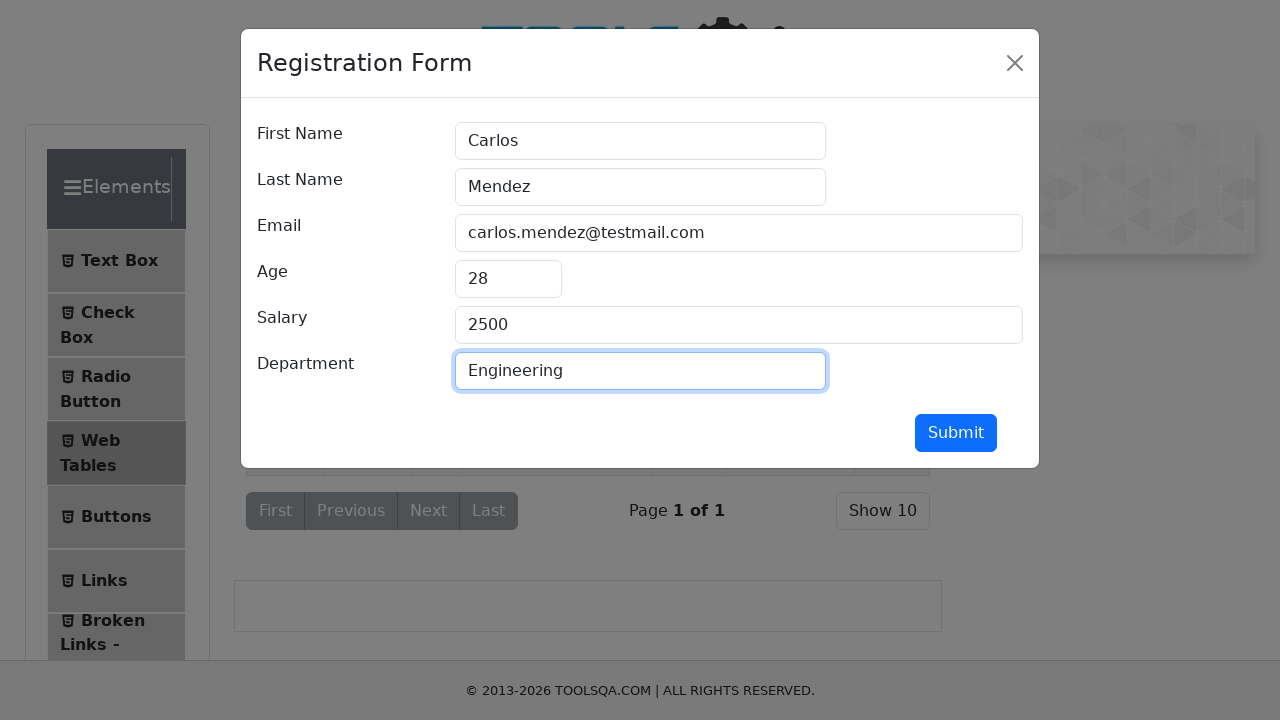

Clicked submit button to add new record at (956, 433) on #submit
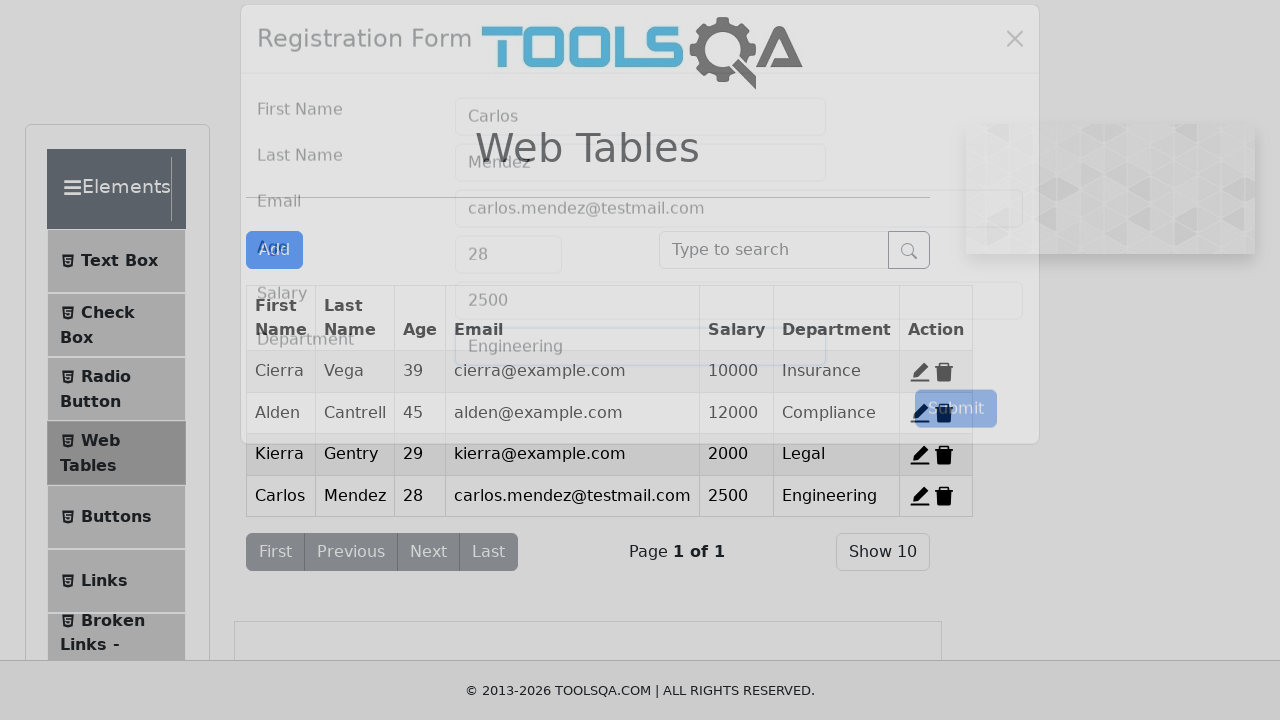

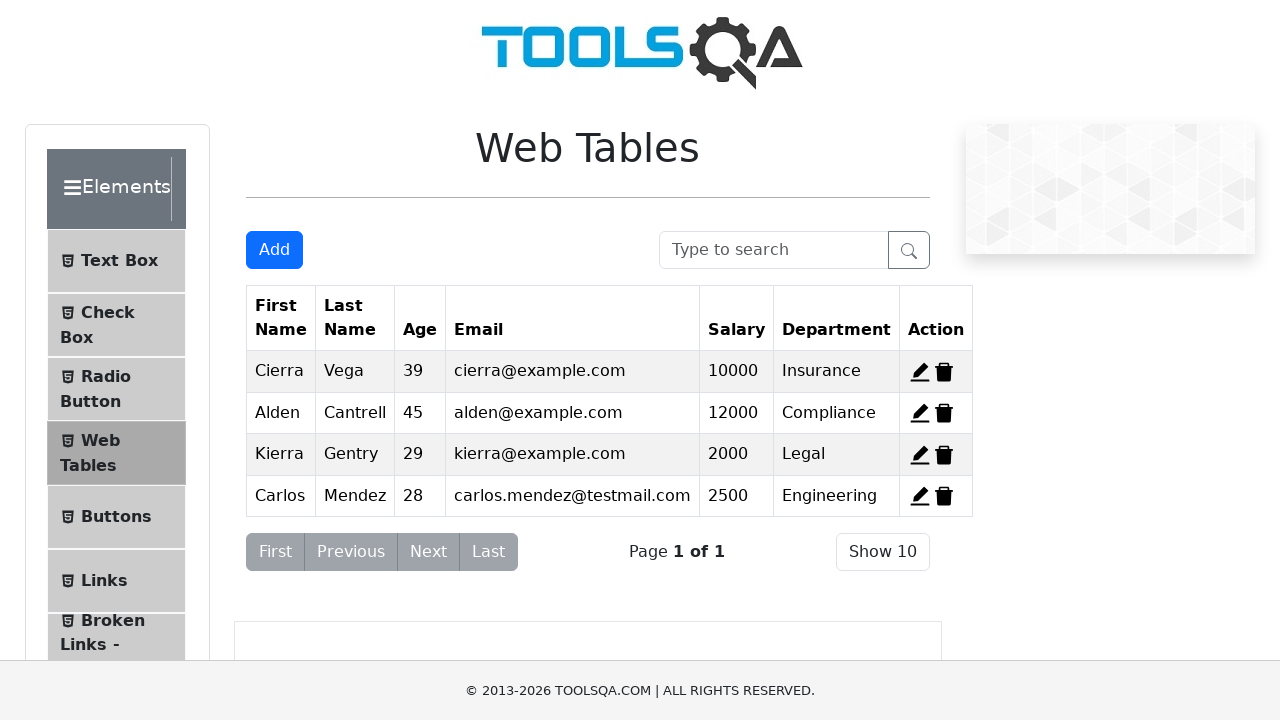